Navigates to an e-commerce playground site and verifies the page loads correctly by checking the title contains "Your Store"

Starting URL: https://ecommerce-playground.lambdatest.io

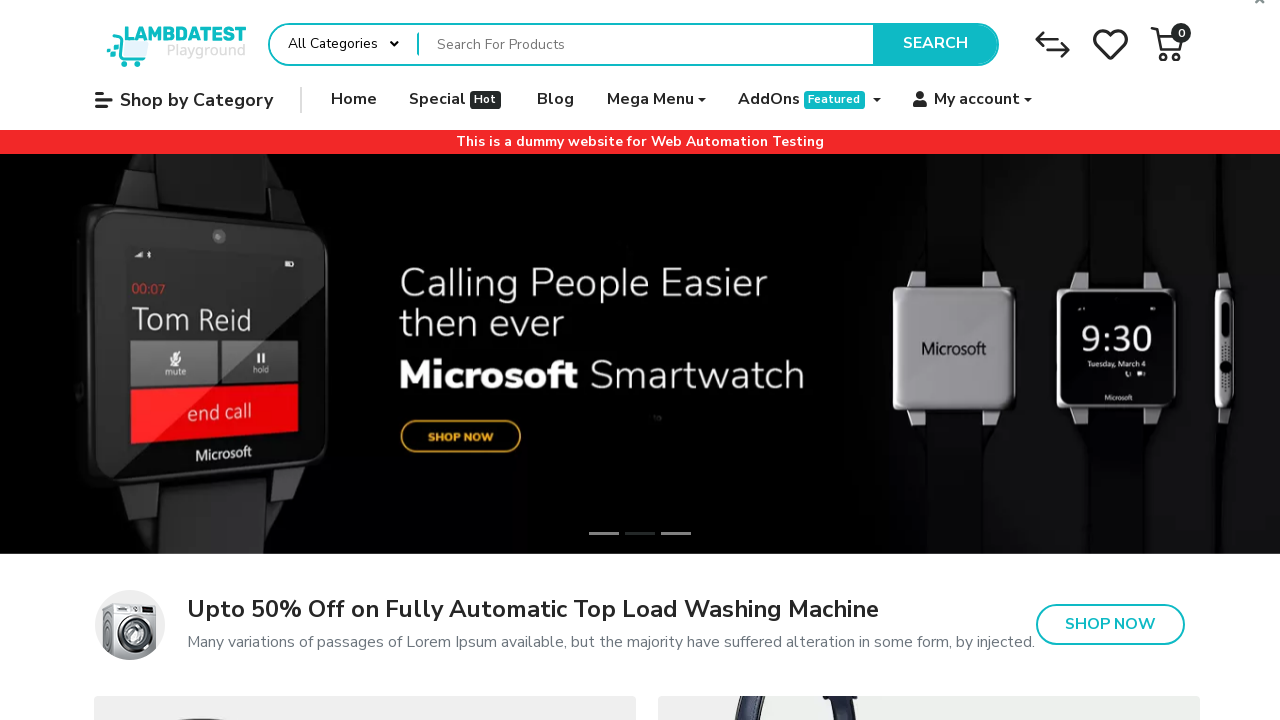

Waited for page DOM to be fully loaded
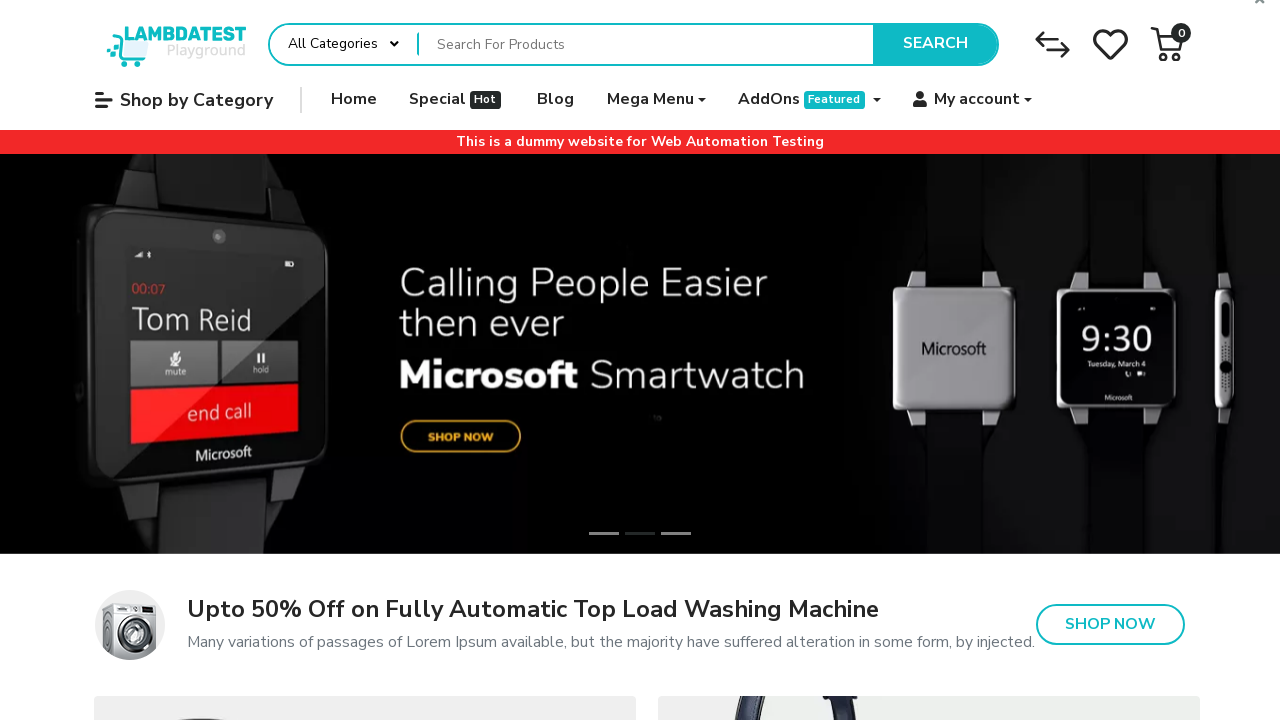

Verified page title contains 'Your Store'
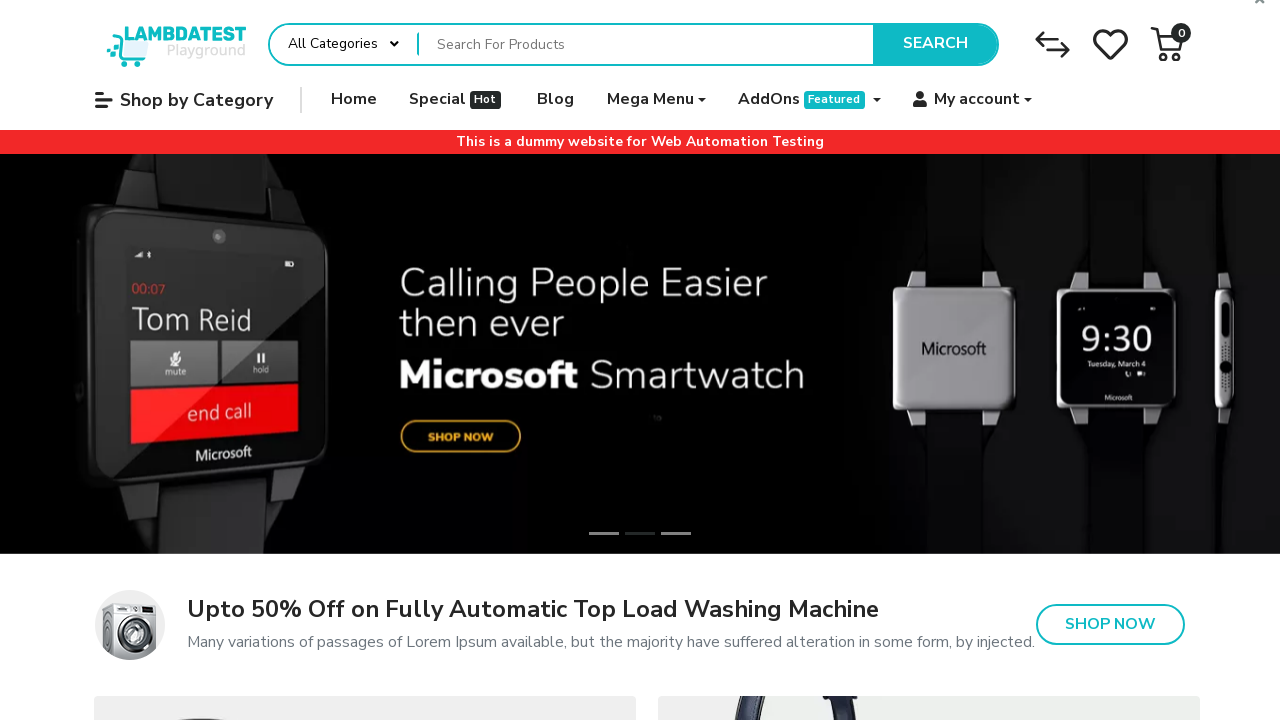

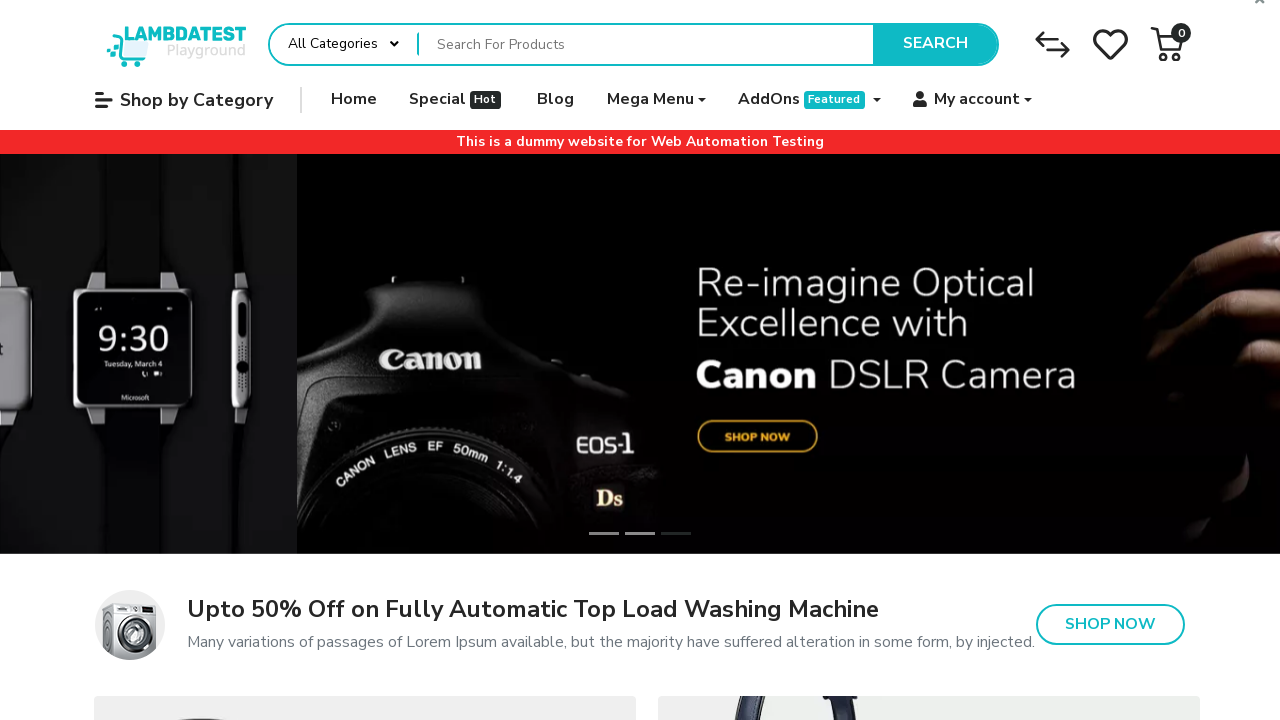